Searches for a company on SEC EDGAR by entering a stock ticker and submitting the search form to view SEC filings.

Starting URL: https://www.sec.gov/edgar/searchedgar/companysearch

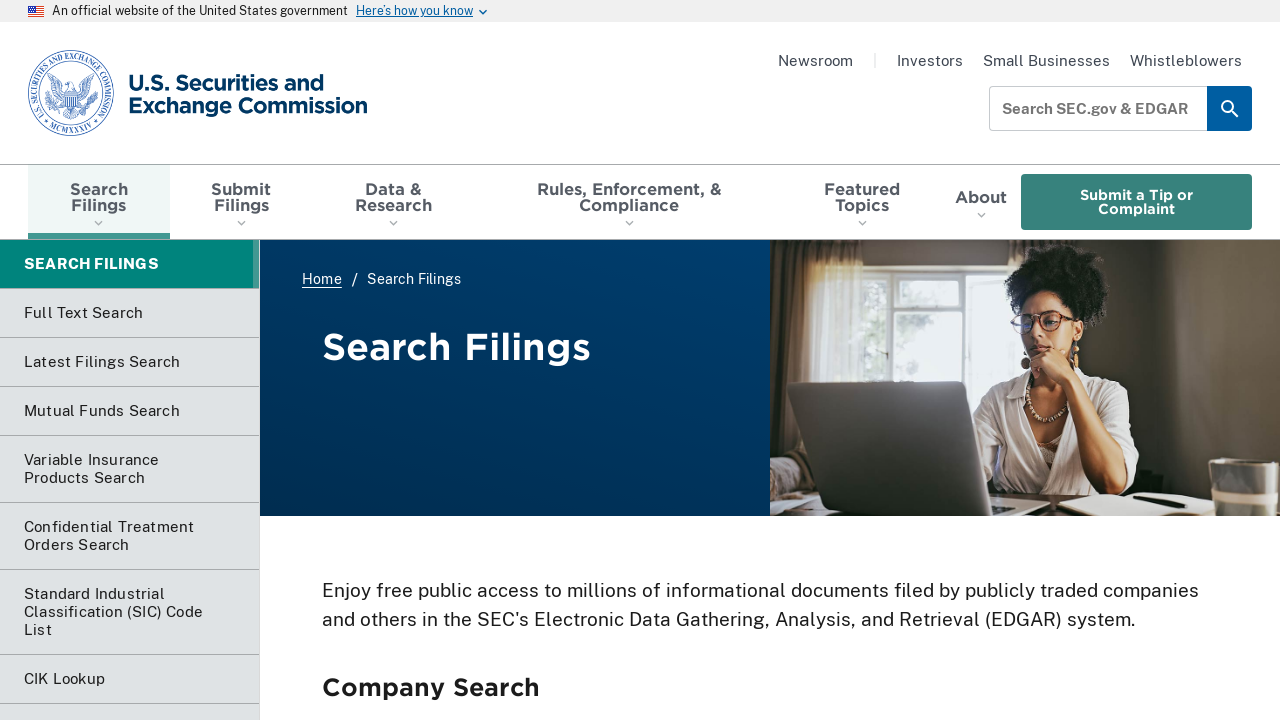

Filled company ticker search field with 'AAPL' on #edgar-company-person
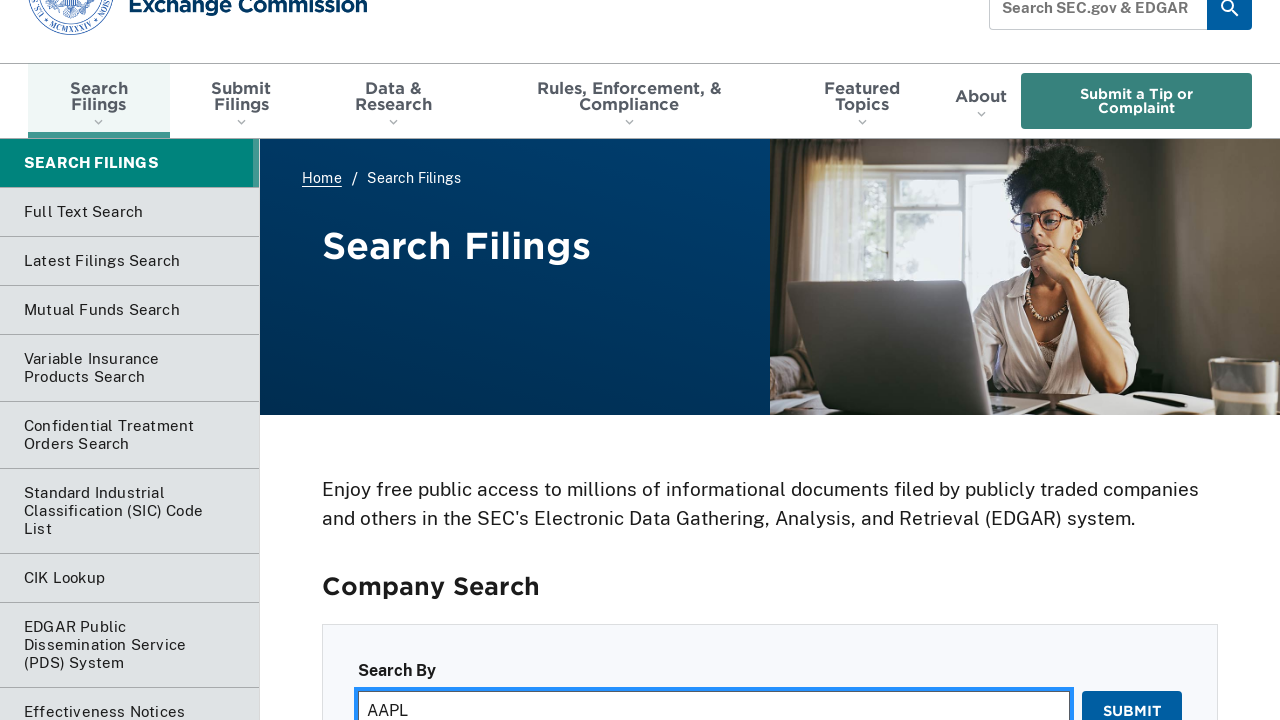

Pressed Enter to submit ticker search on SEC EDGAR on #edgar-company-person
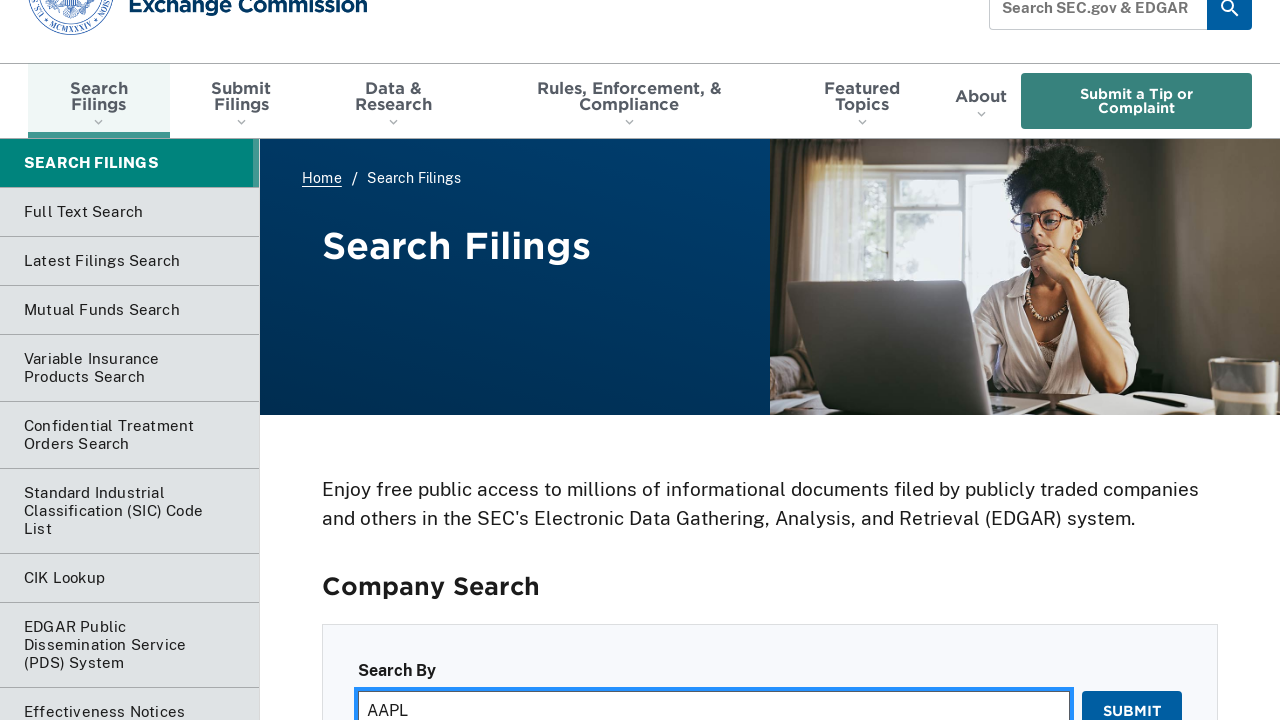

SEC EDGAR search results loaded with first company link available
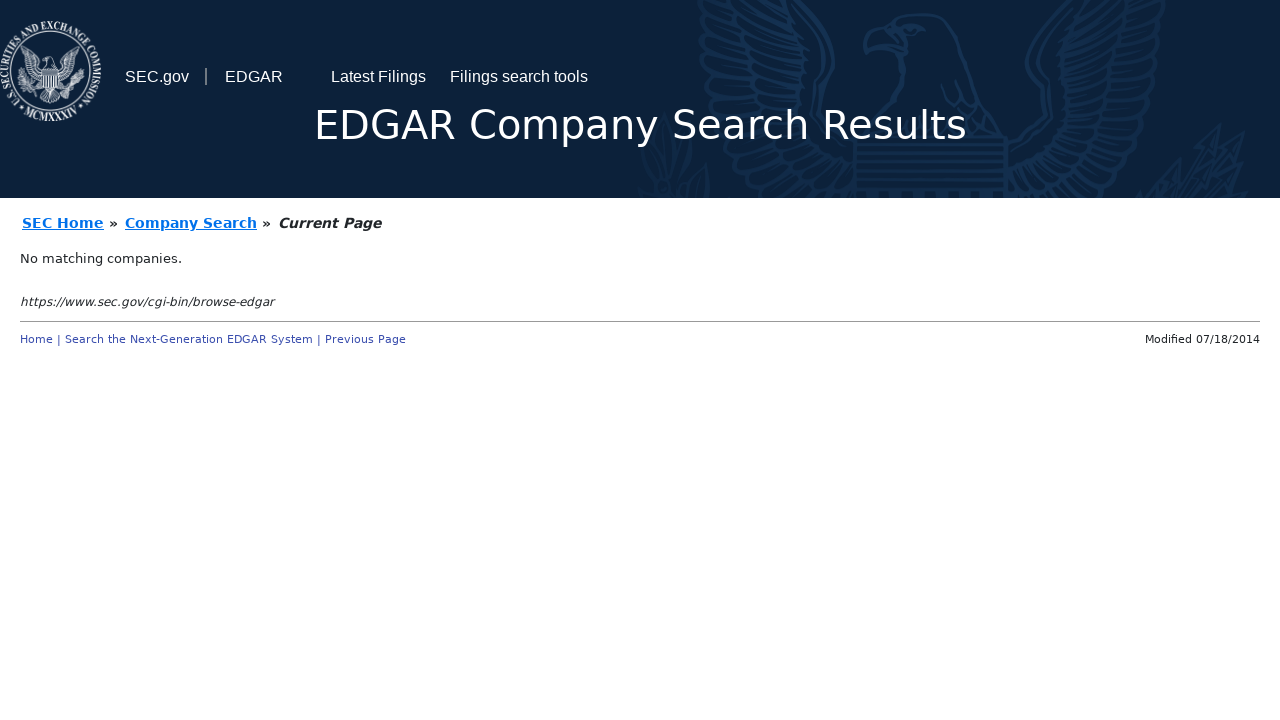

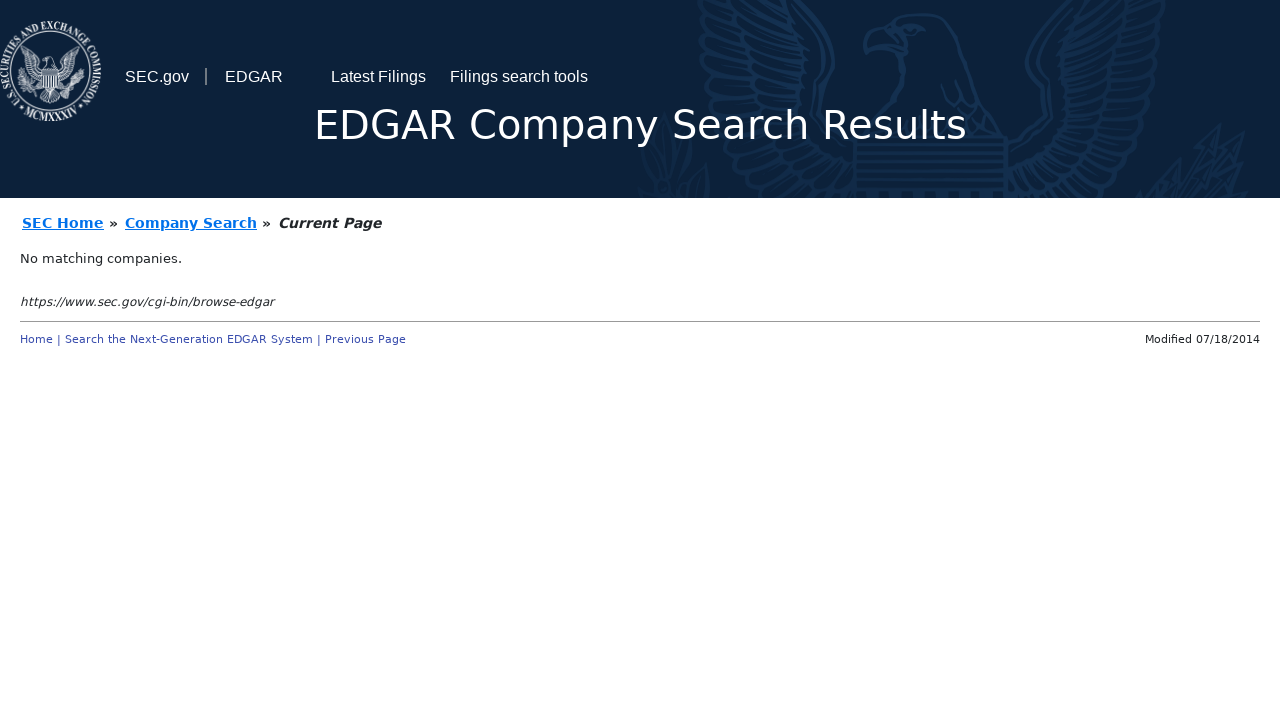